Verifies that a link with text '« Anterior' exists inside a center element

Starting URL: https://www.infoescola.com/

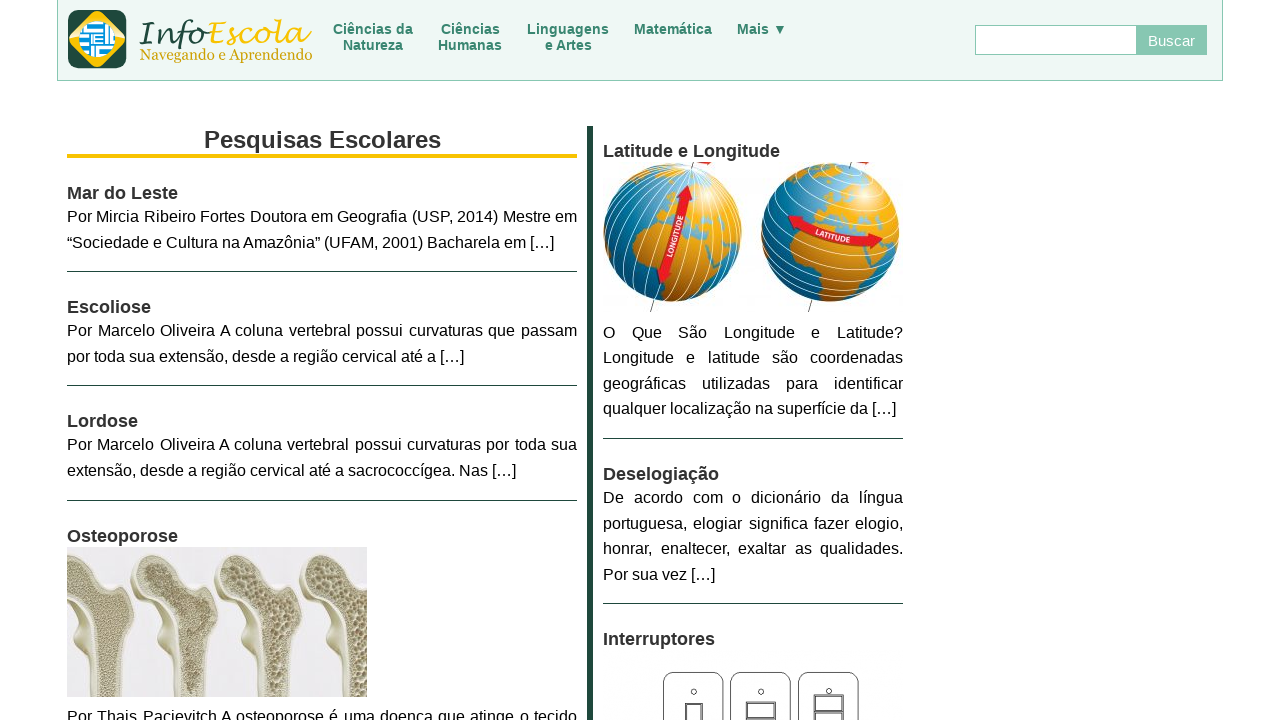

Navigated to https://www.infoescola.com/
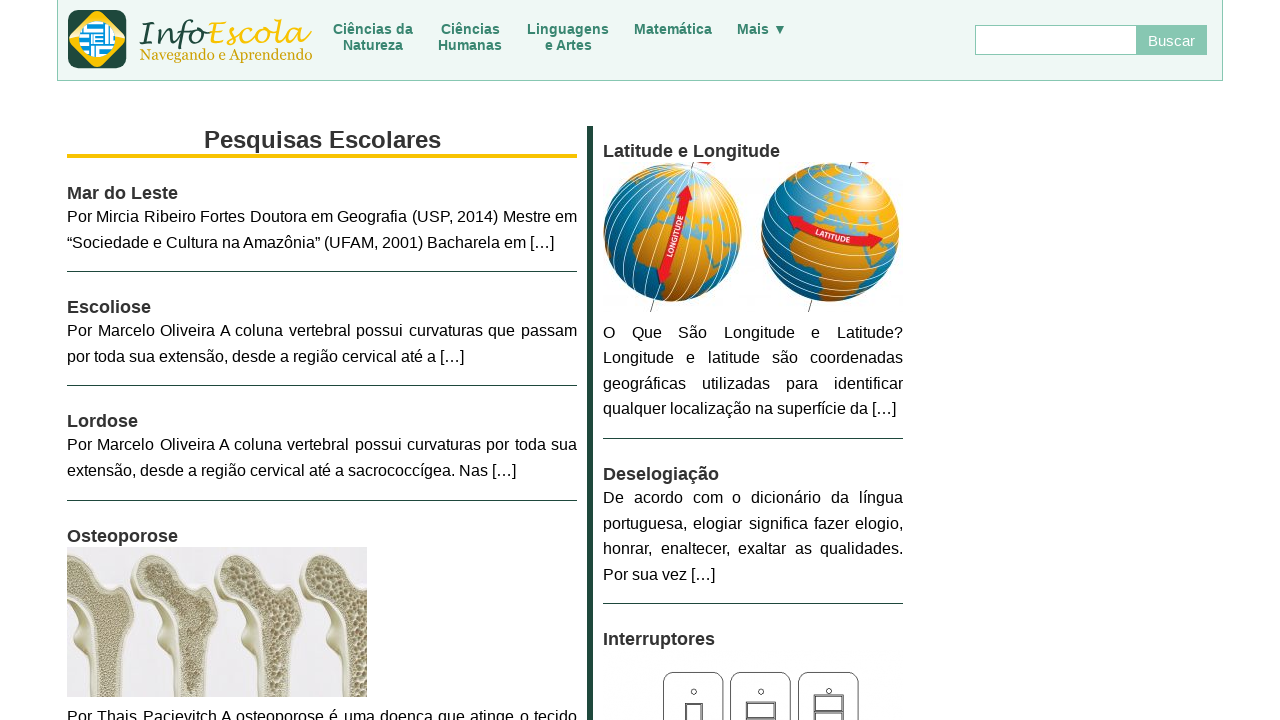

Located link element with text '« Anterior' inside center element
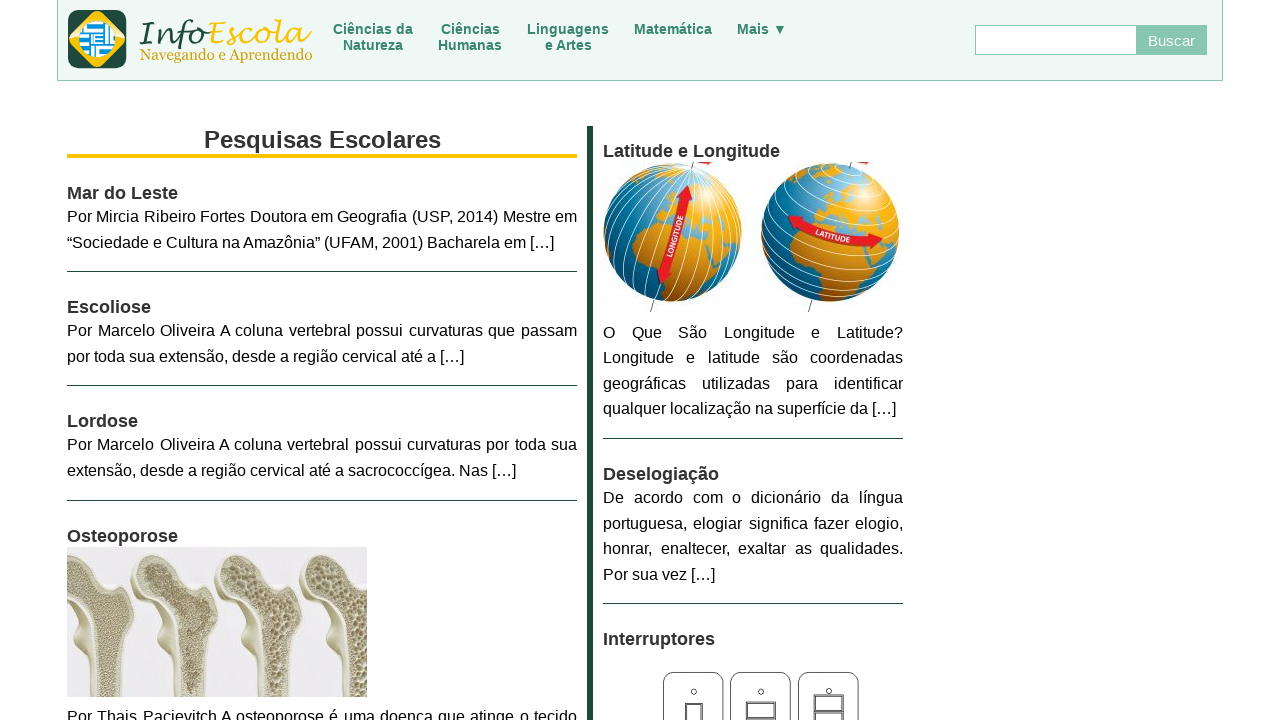

Retrieved text content from link element
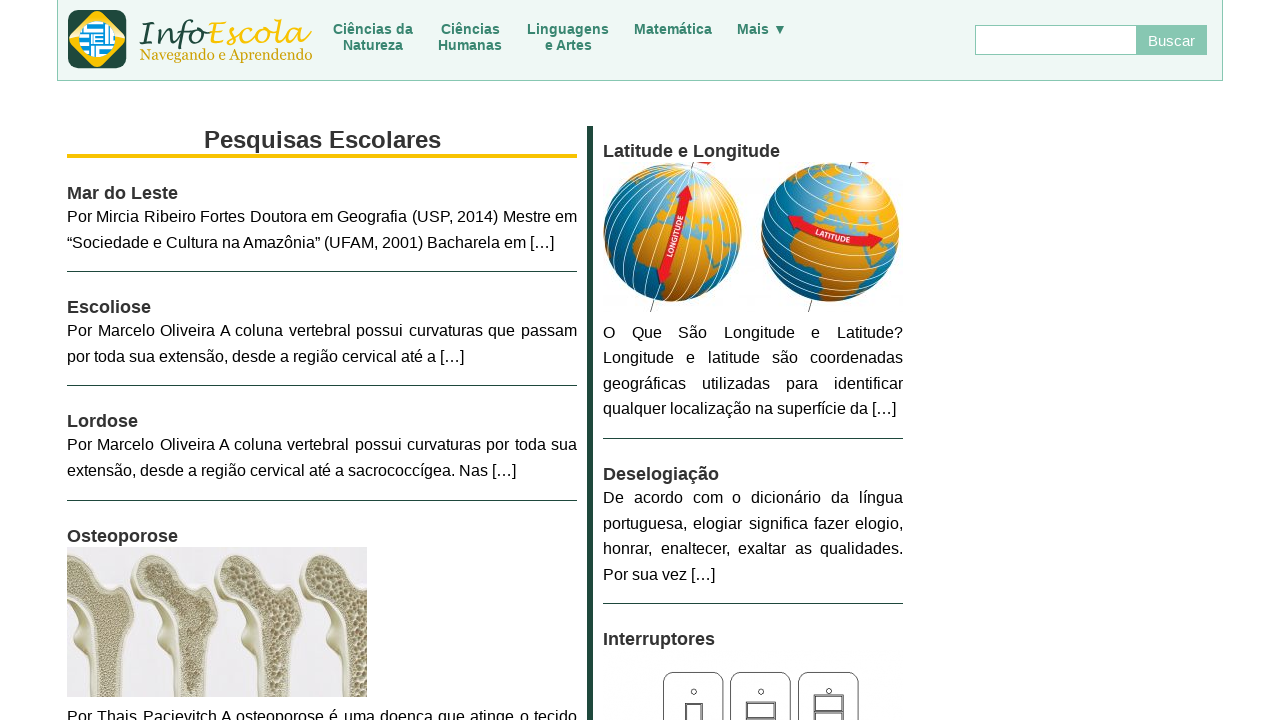

Verified that link text matches '« Anterior'
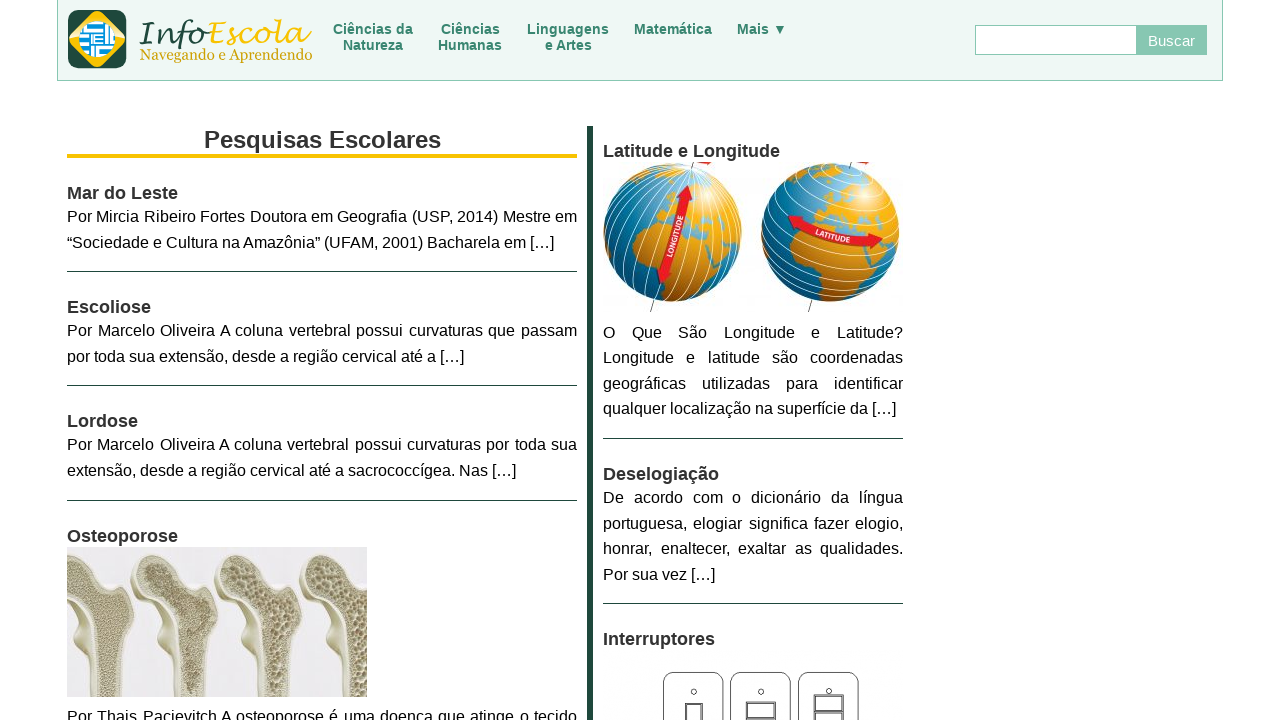

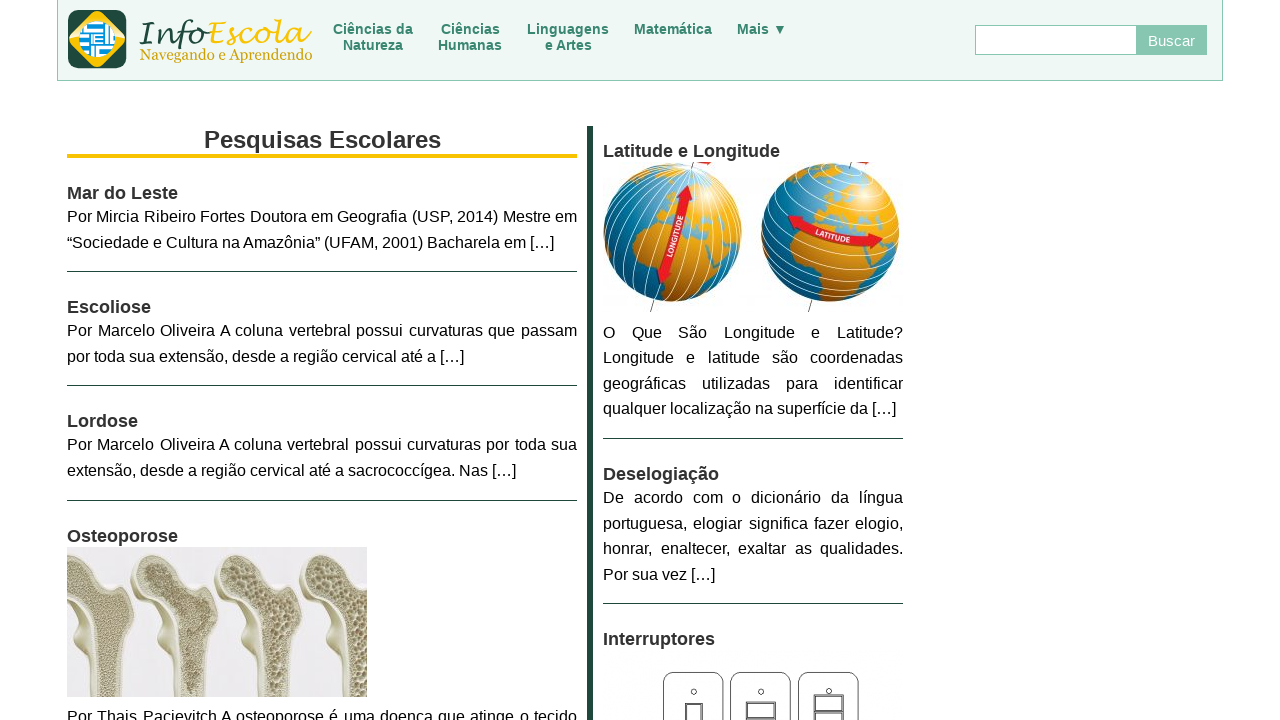